Tests popup window handling by clicking a link that opens a popup window, then switching to the child window and closing it while keeping the parent window open.

Starting URL: http://omayo.blogspot.com/

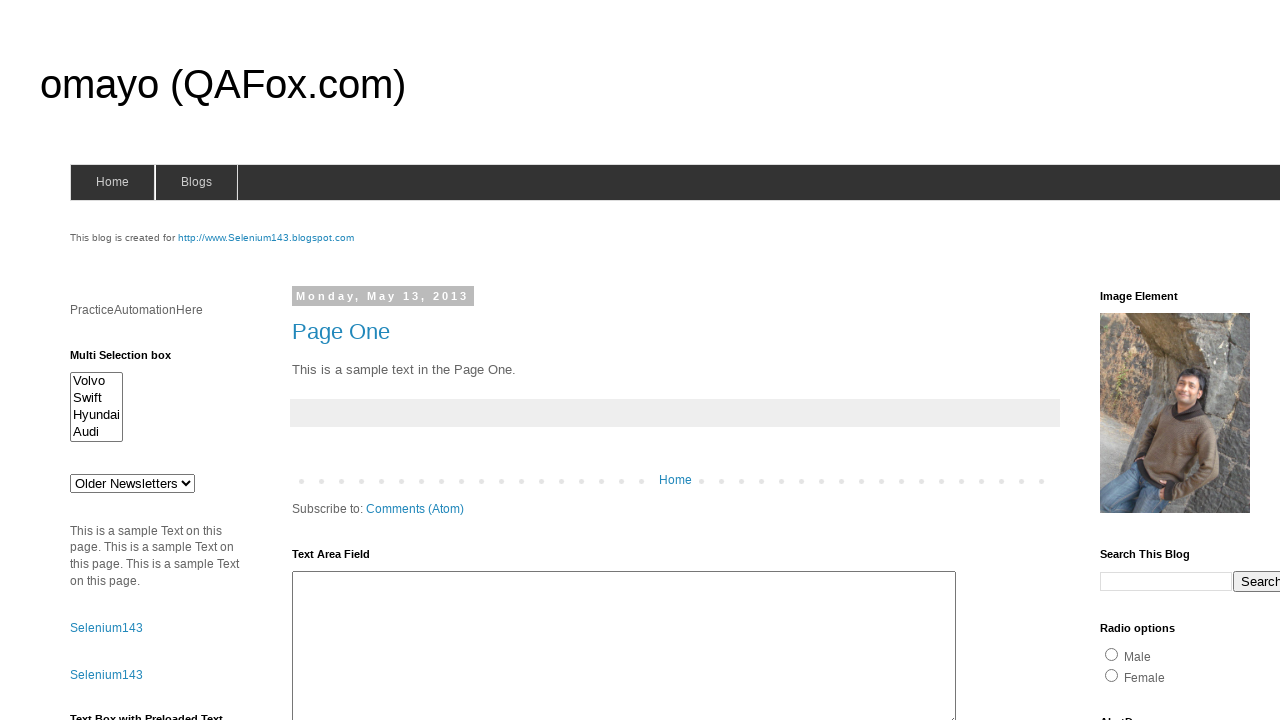

Navigated to http://omayo.blogspot.com/
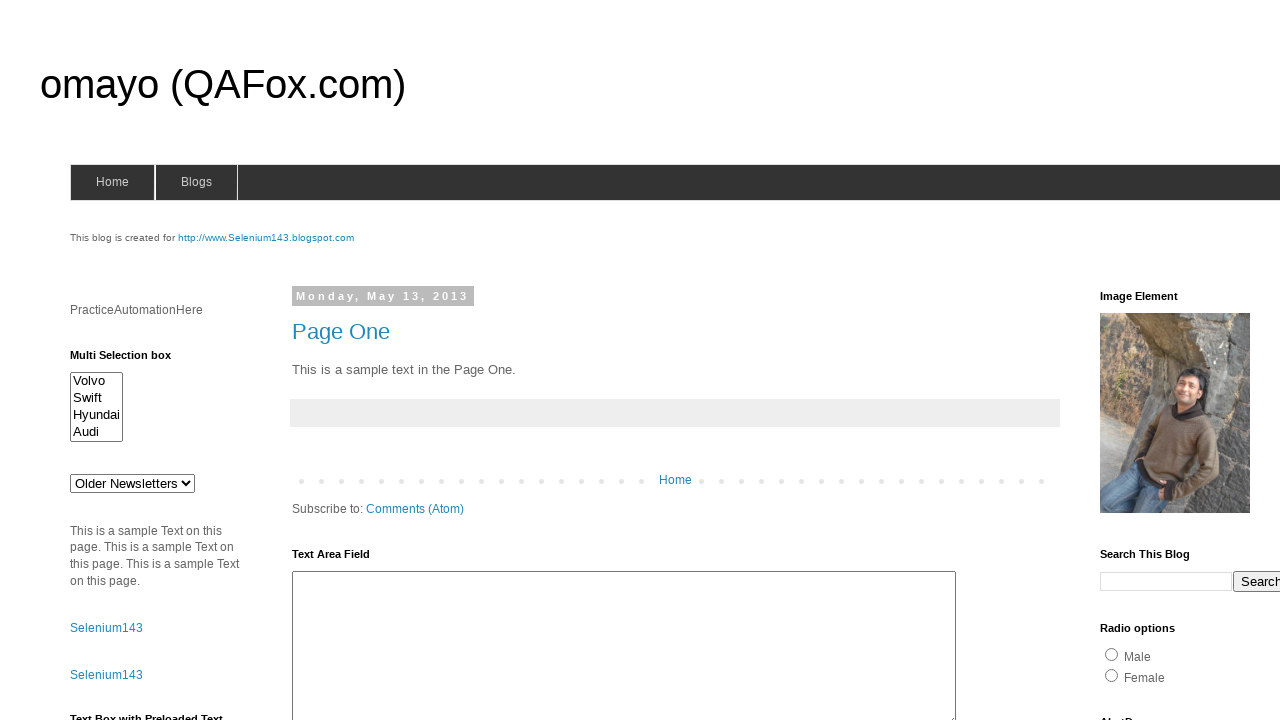

Clicked link to open popup window at (132, 360) on xpath=//a[.='Open a popup window']
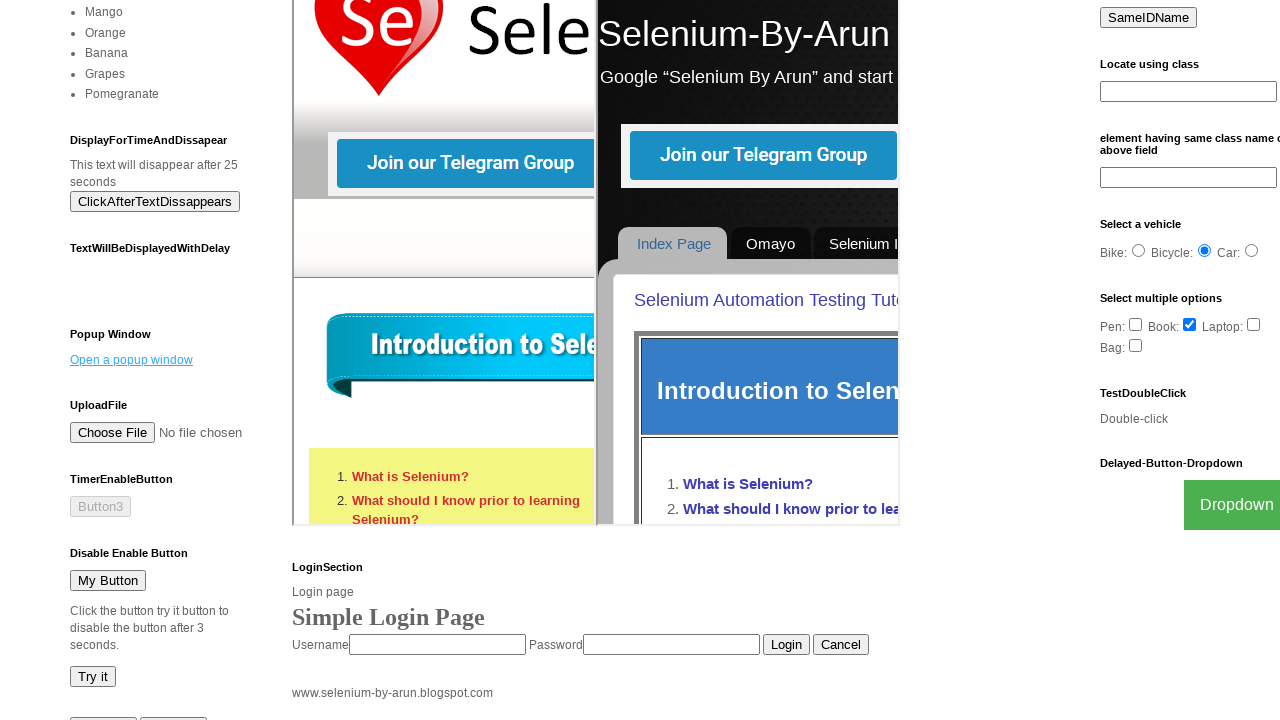

Retrieved popup window reference
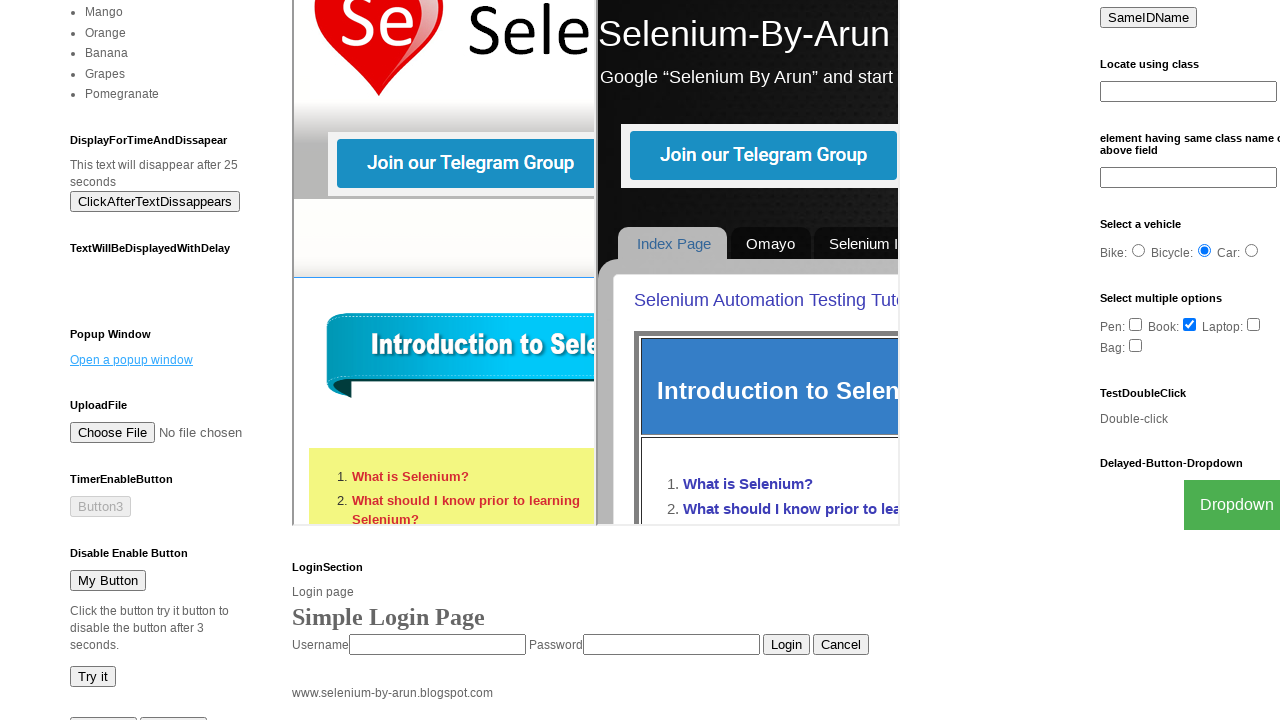

Popup window loaded successfully
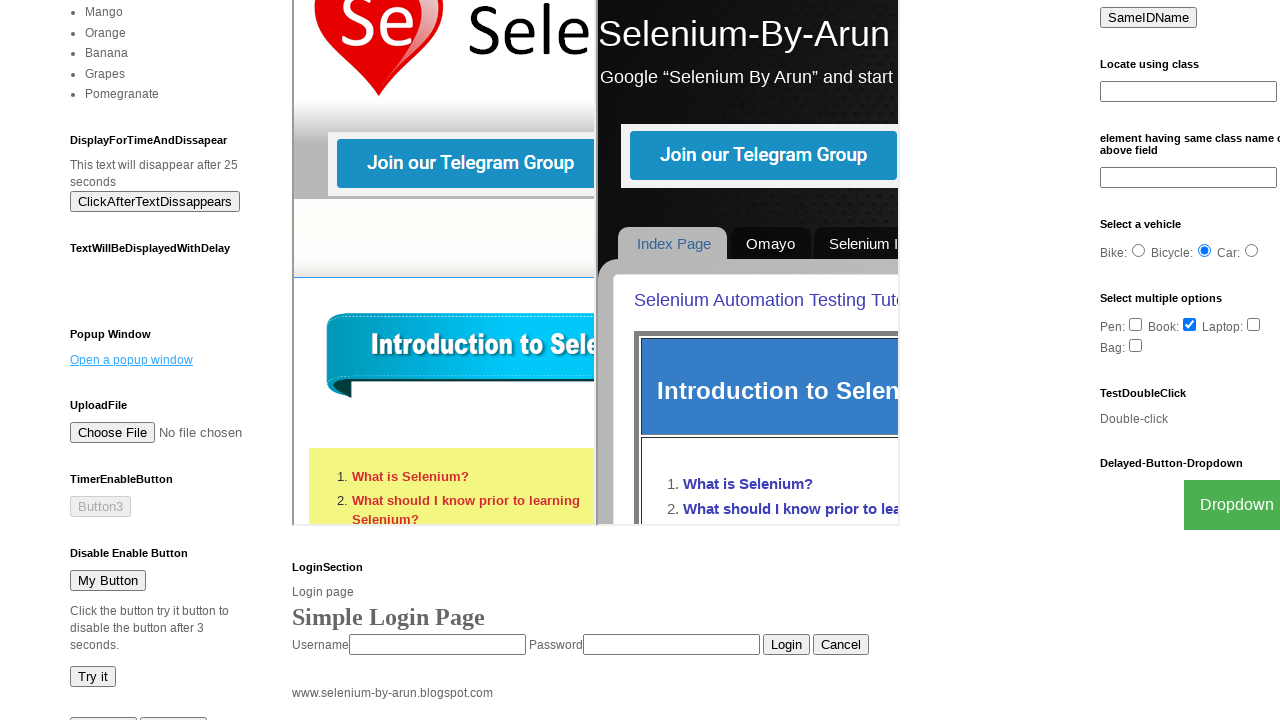

Closed popup window
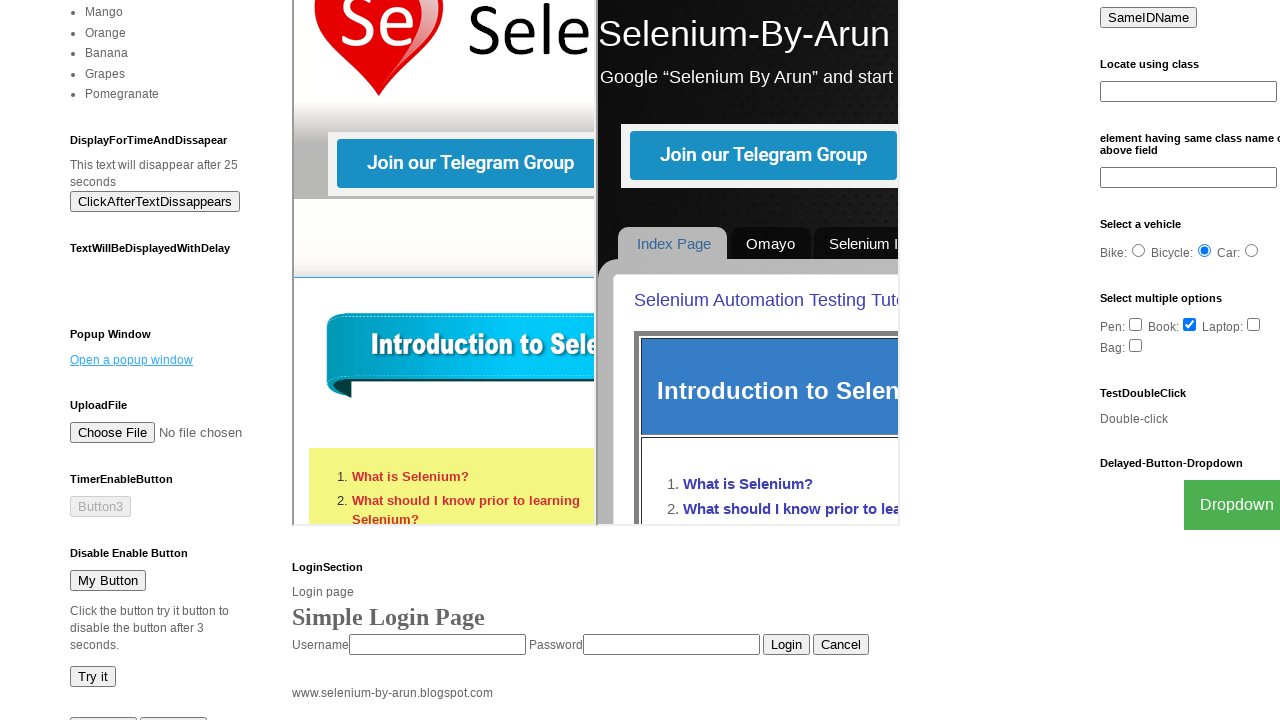

Verified parent window is still open - popup link element found
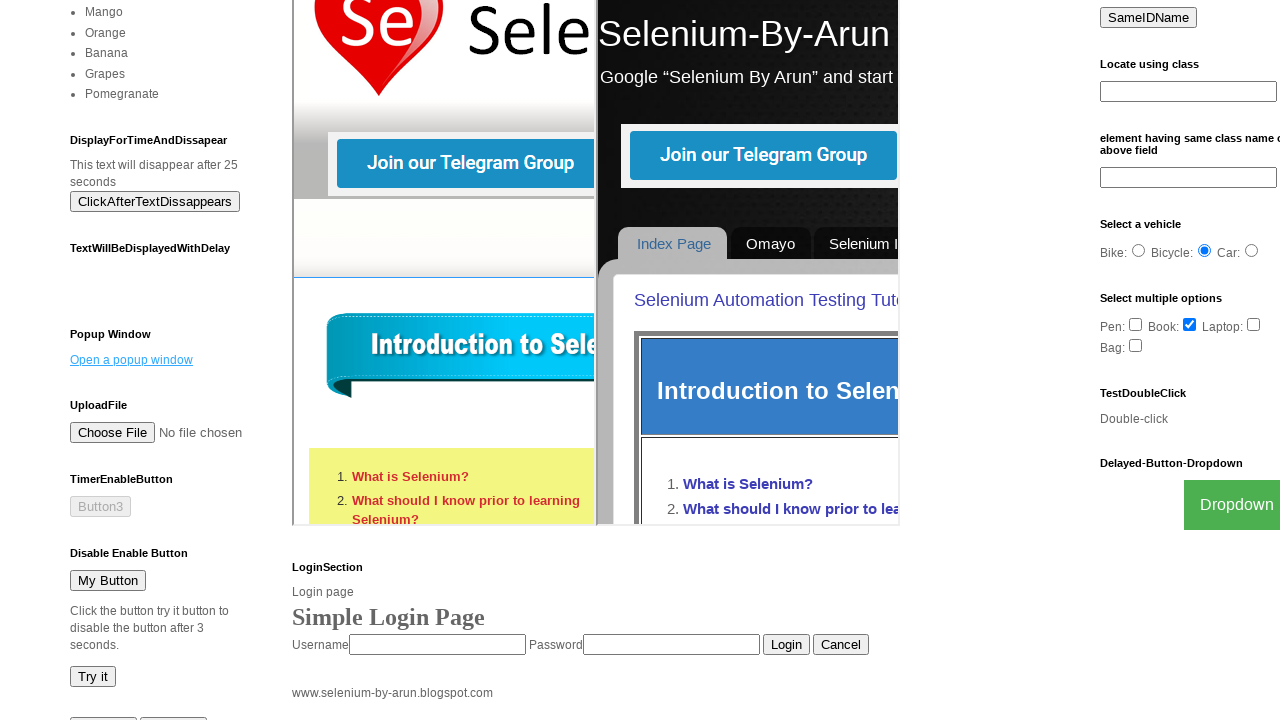

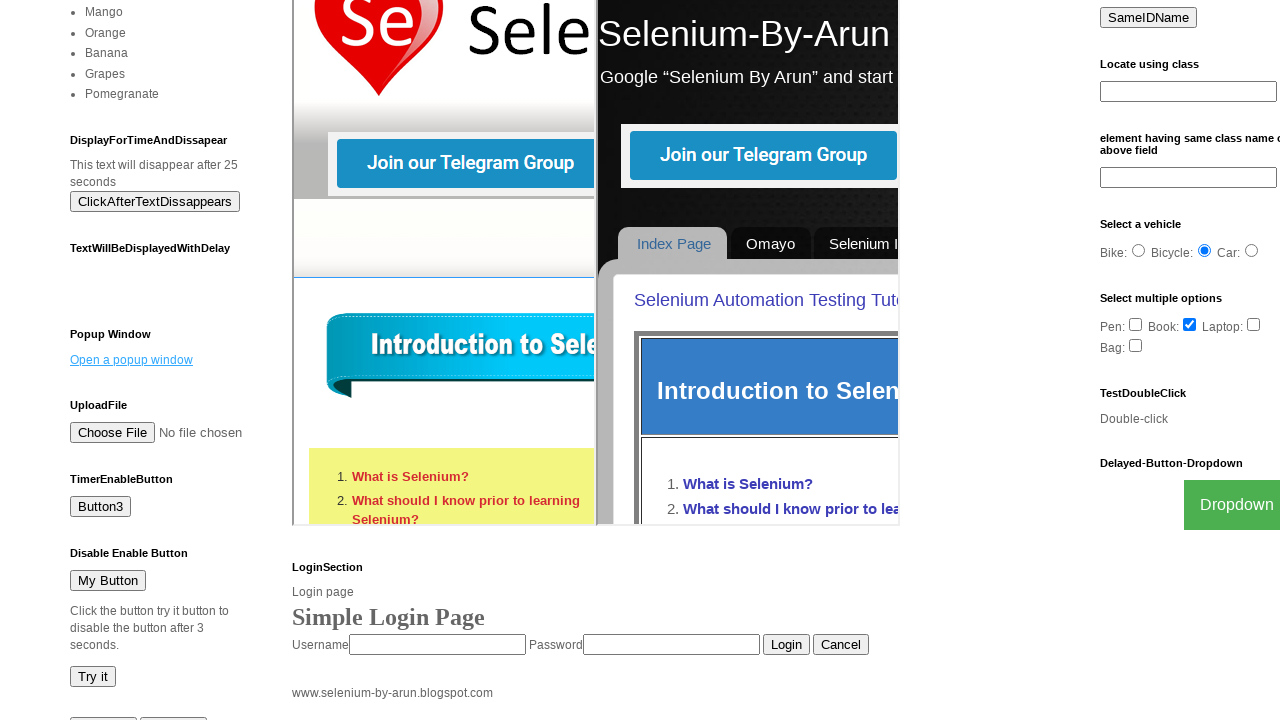